Tests form filling functionality by entering first name and last name fields with different wait strategies

Starting URL: https://formy-project.herokuapp.com/form

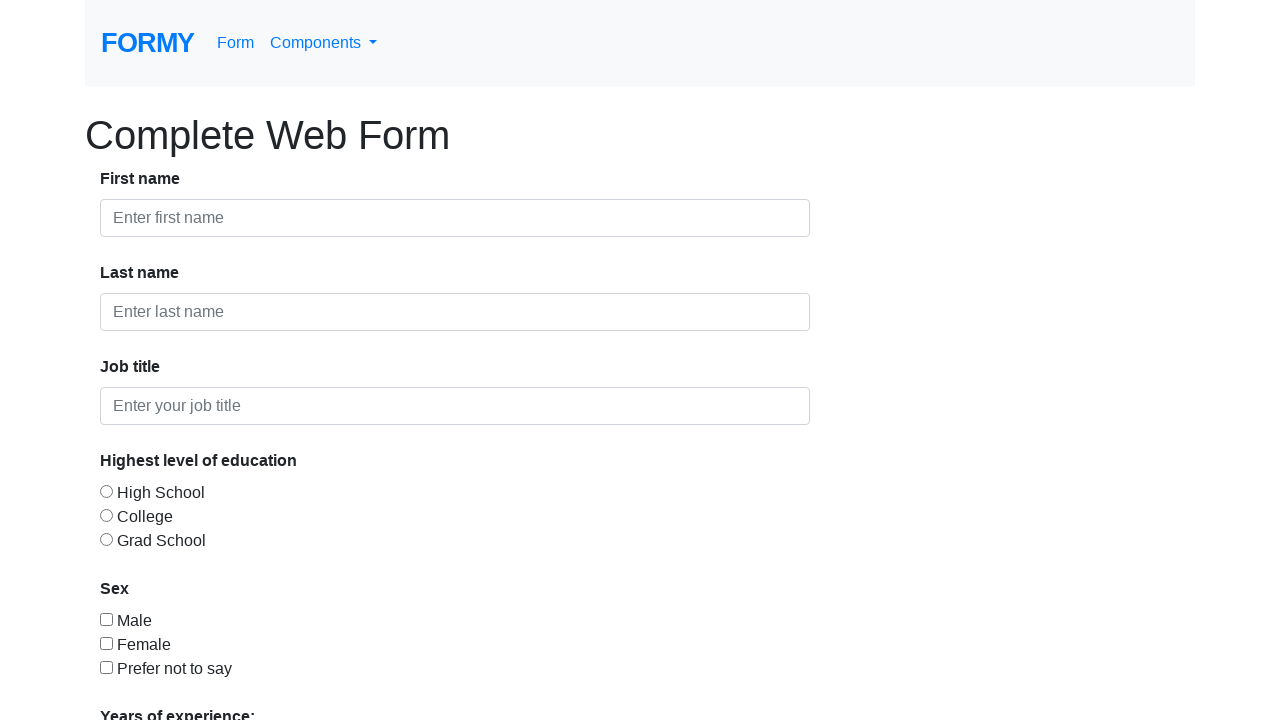

Filled first name field with 'test' on #first-name
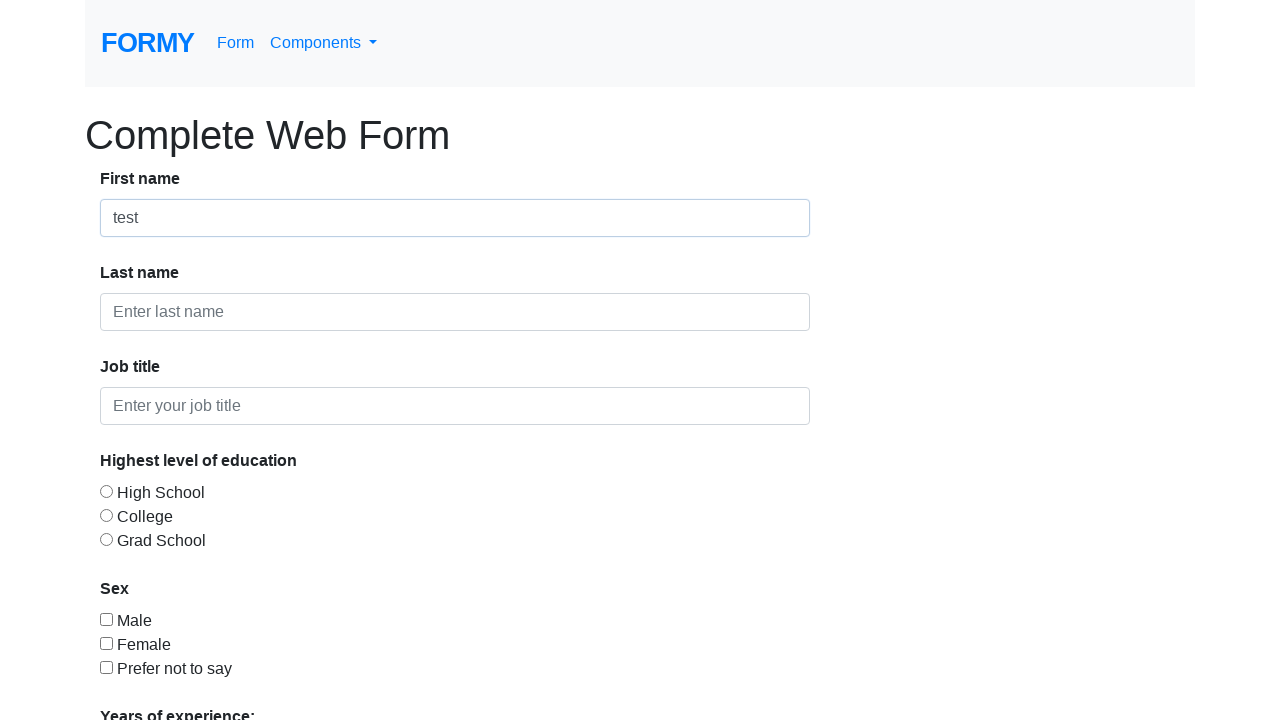

Filled first name field with 'Gabriela' on #first-name
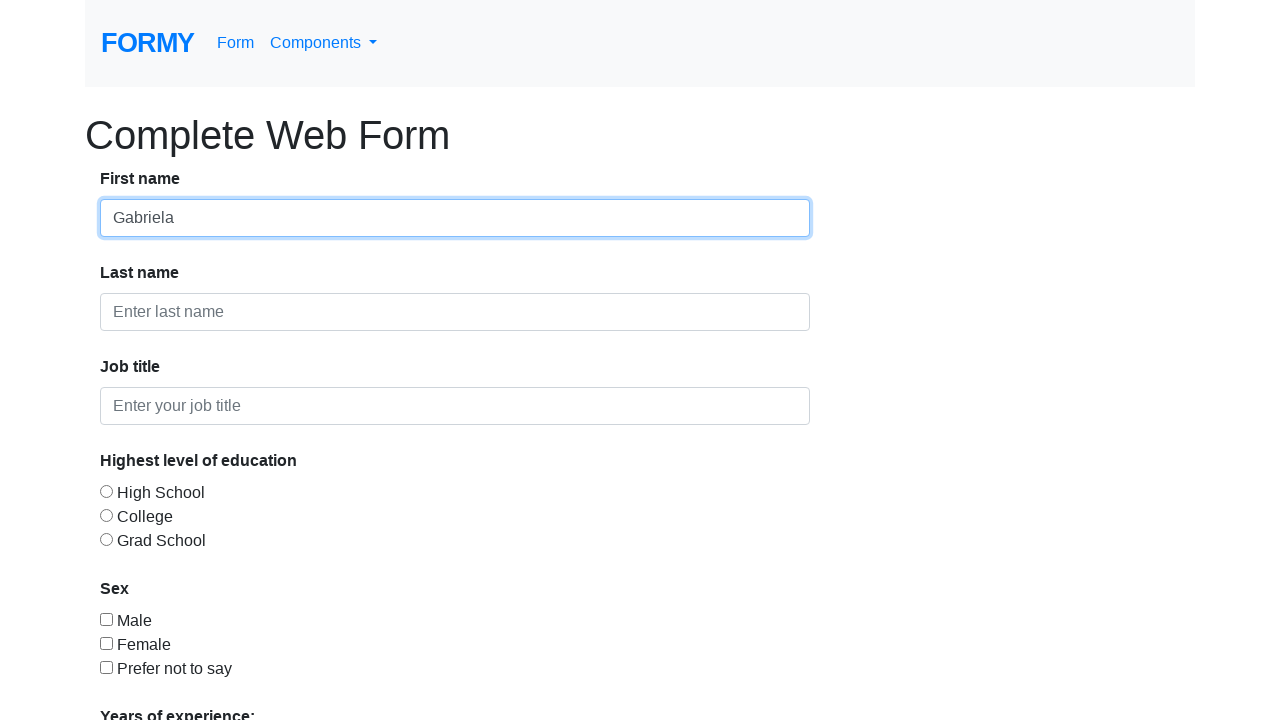

Filled last name field with 'S' on #last-name
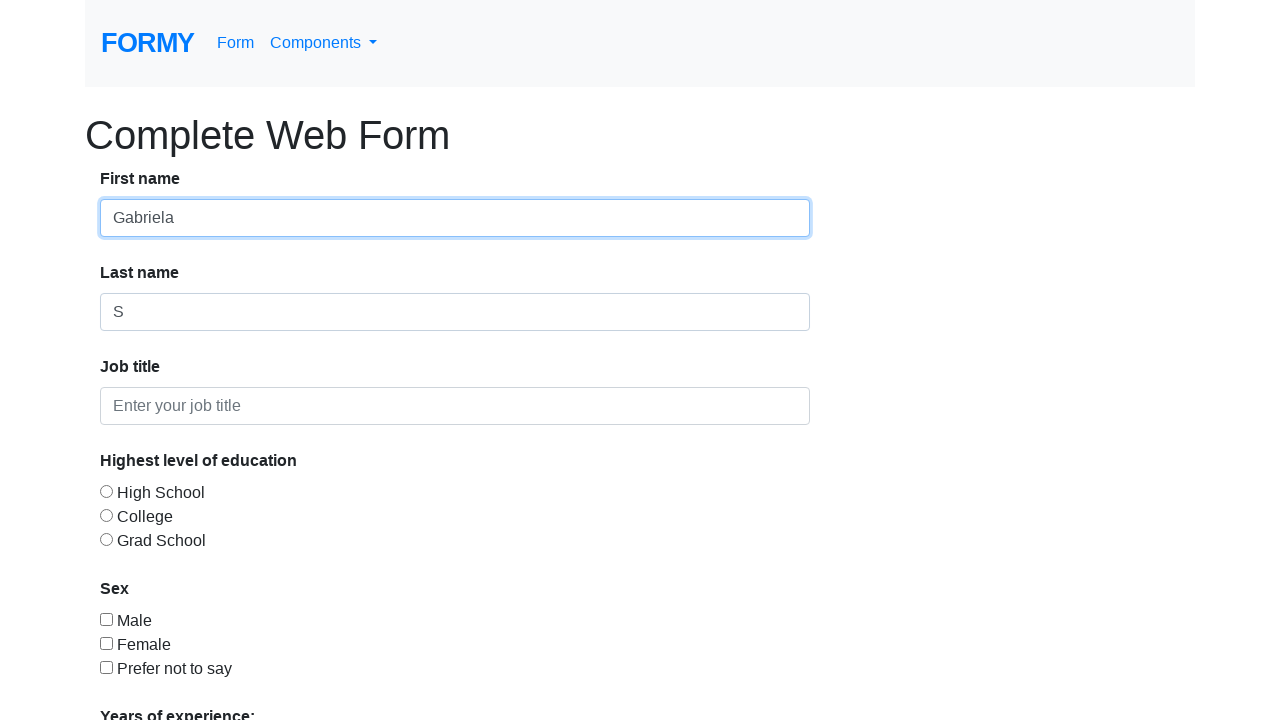

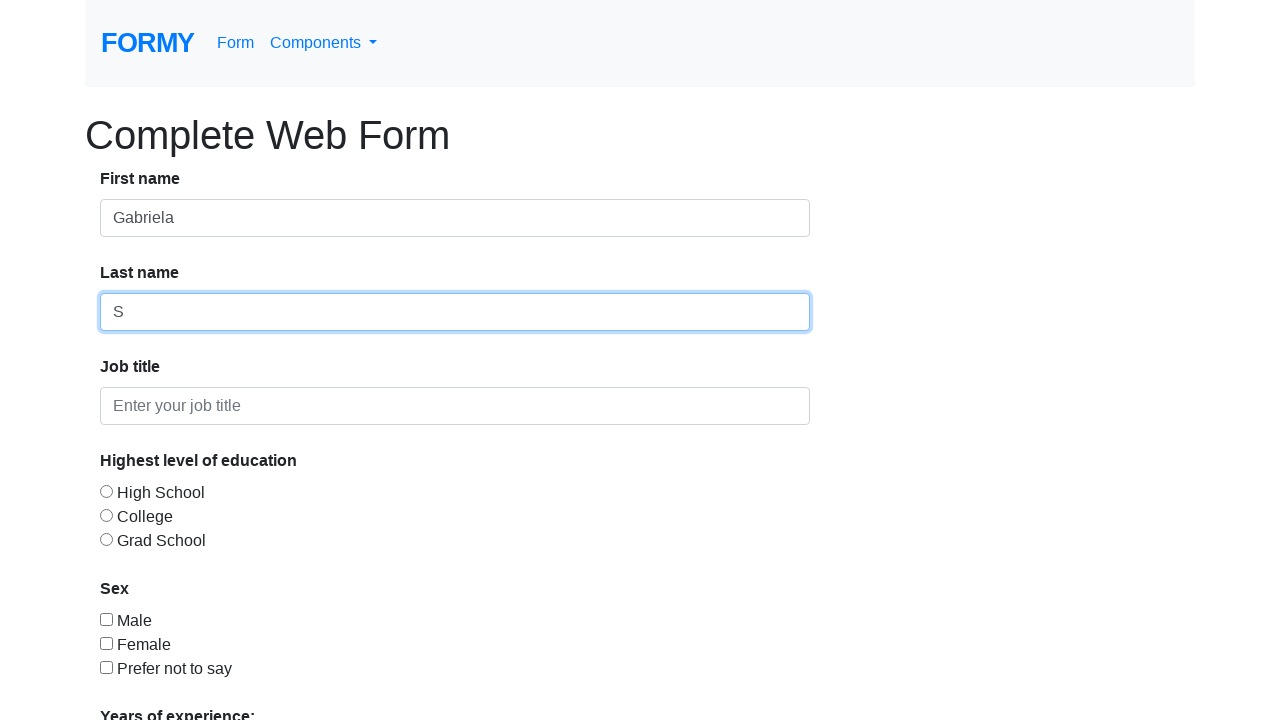